Navigates to a login page and uses JavaScript evaluation to modify the title text content on the page

Starting URL: https://nikita-filonov.github.io/qa-automation-engineer-ui-course/#/auth/login

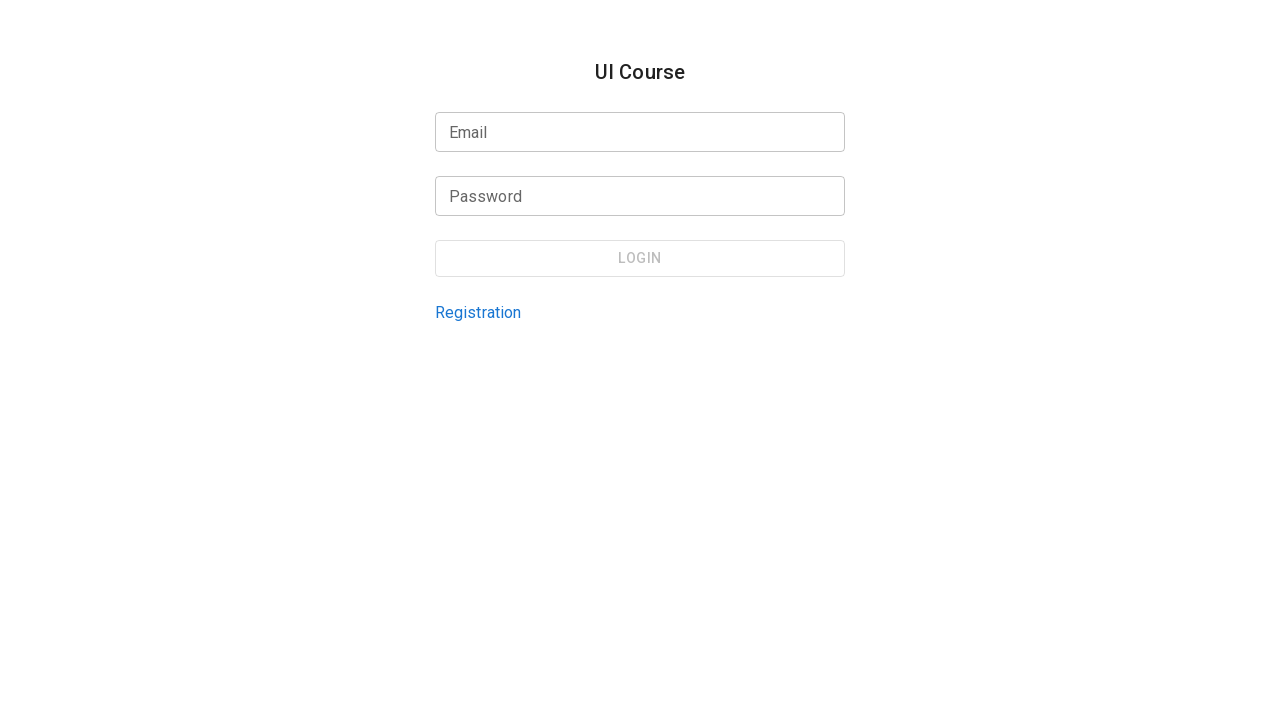

Waited for page to reach networkidle state
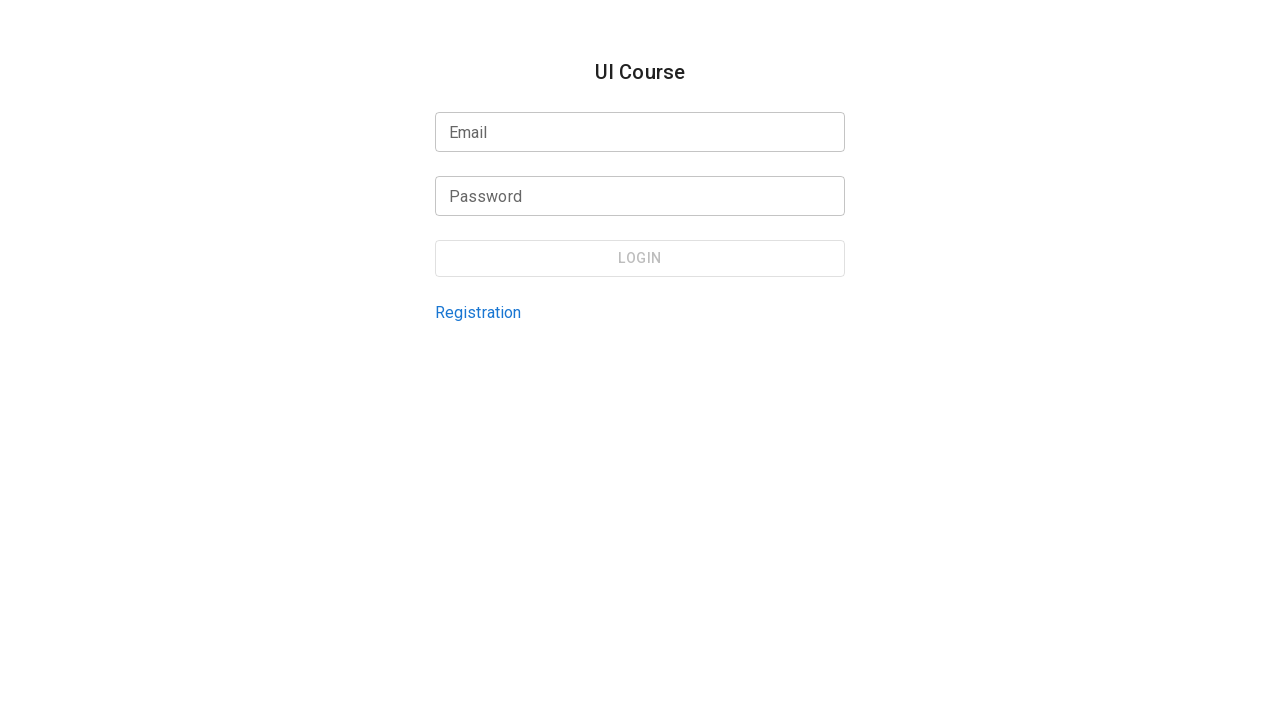

Modified page title text to 'New Text' using JavaScript evaluation
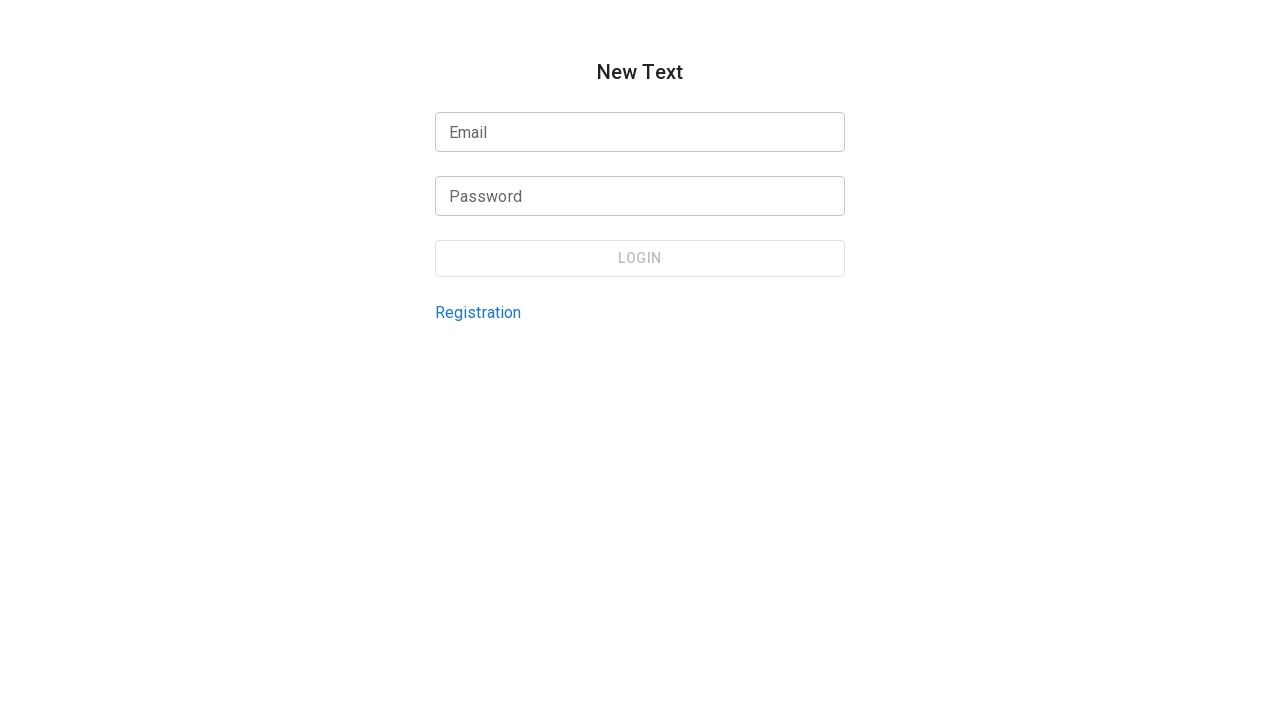

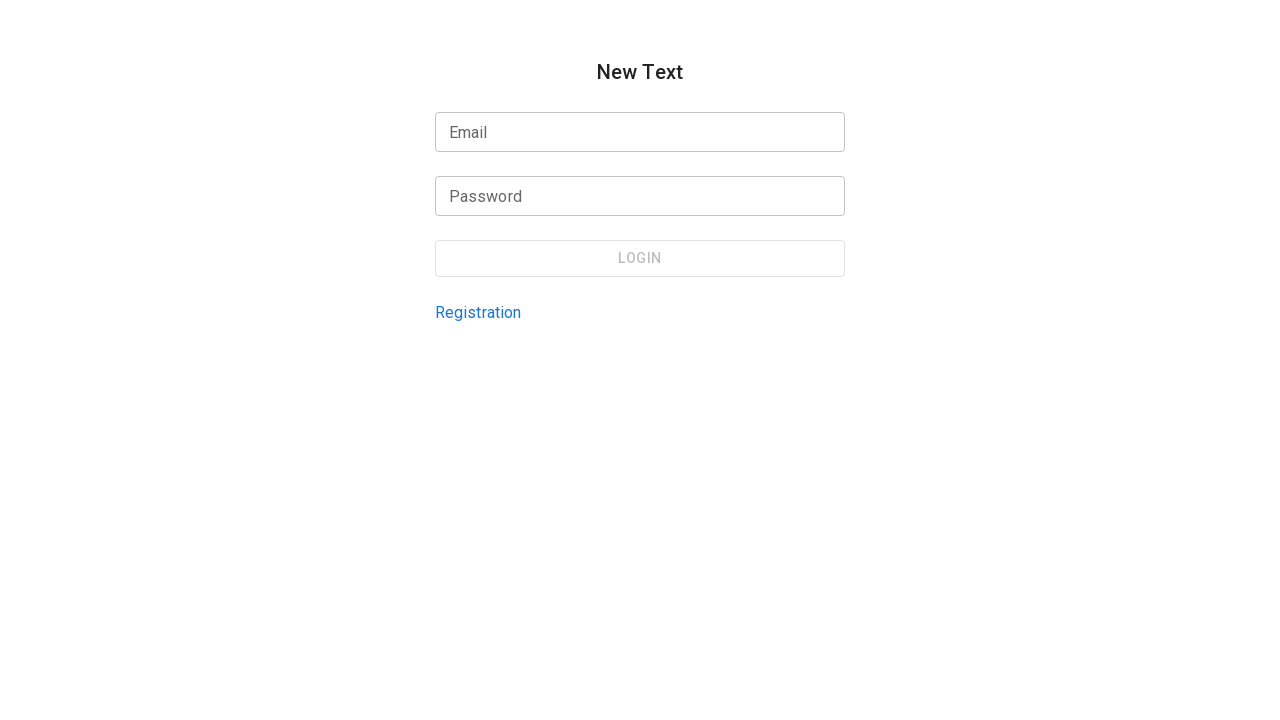